Tests table sorting by clicking on the Due column header and verifying that the dues are sorted in ascending order by comparing adjacent values.

Starting URL: https://the-internet.herokuapp.com/tables

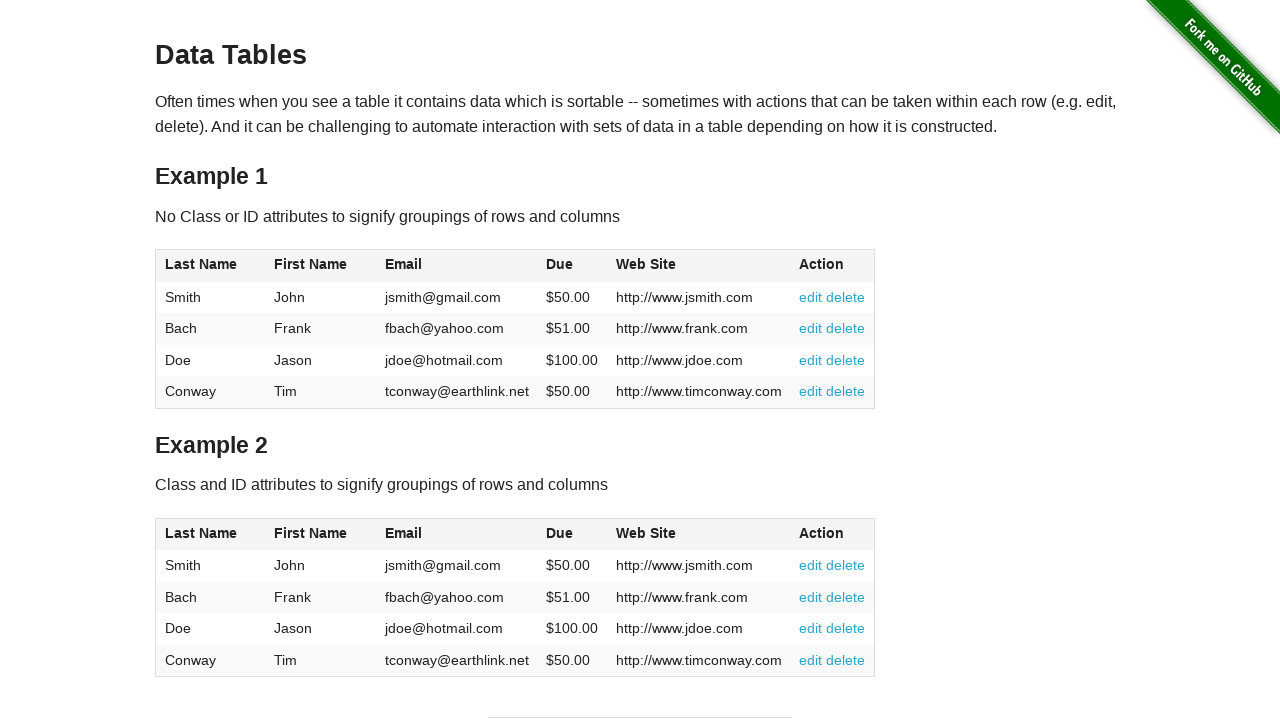

Clicked Due column header to sort table at (572, 266) on #table1 thead tr th:nth-of-type(4)
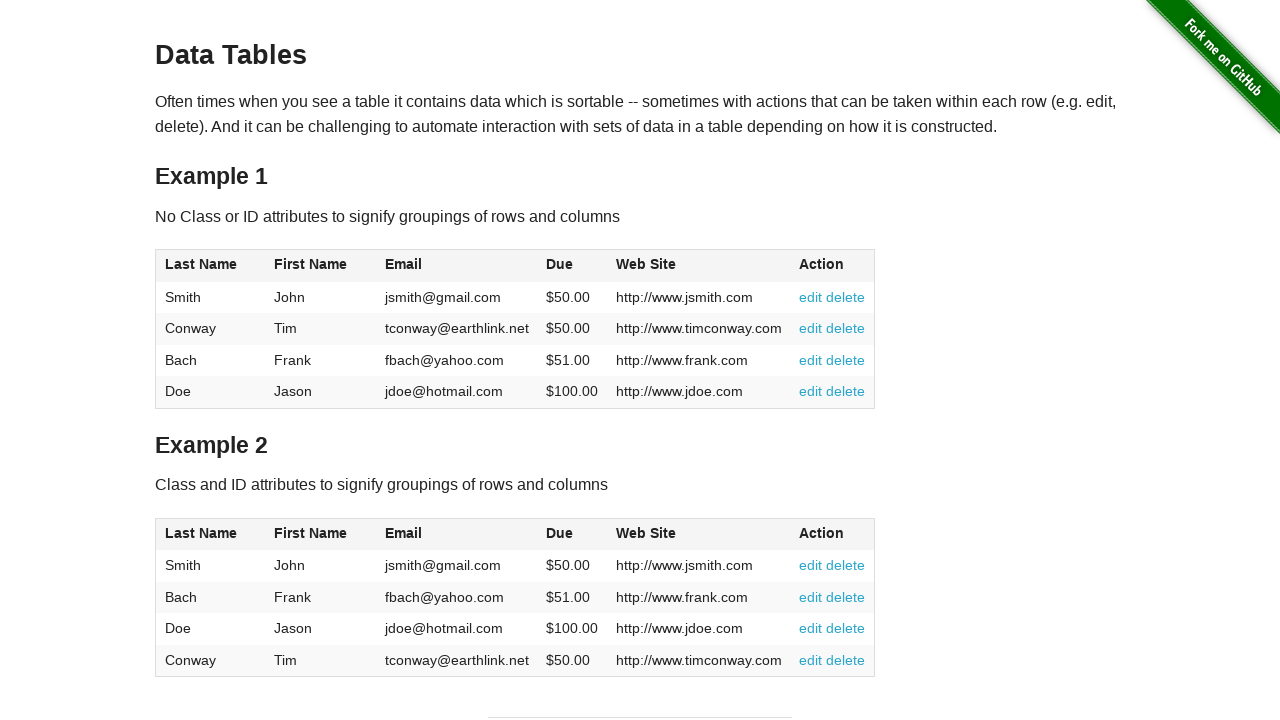

Verified Due column is present in sorted table
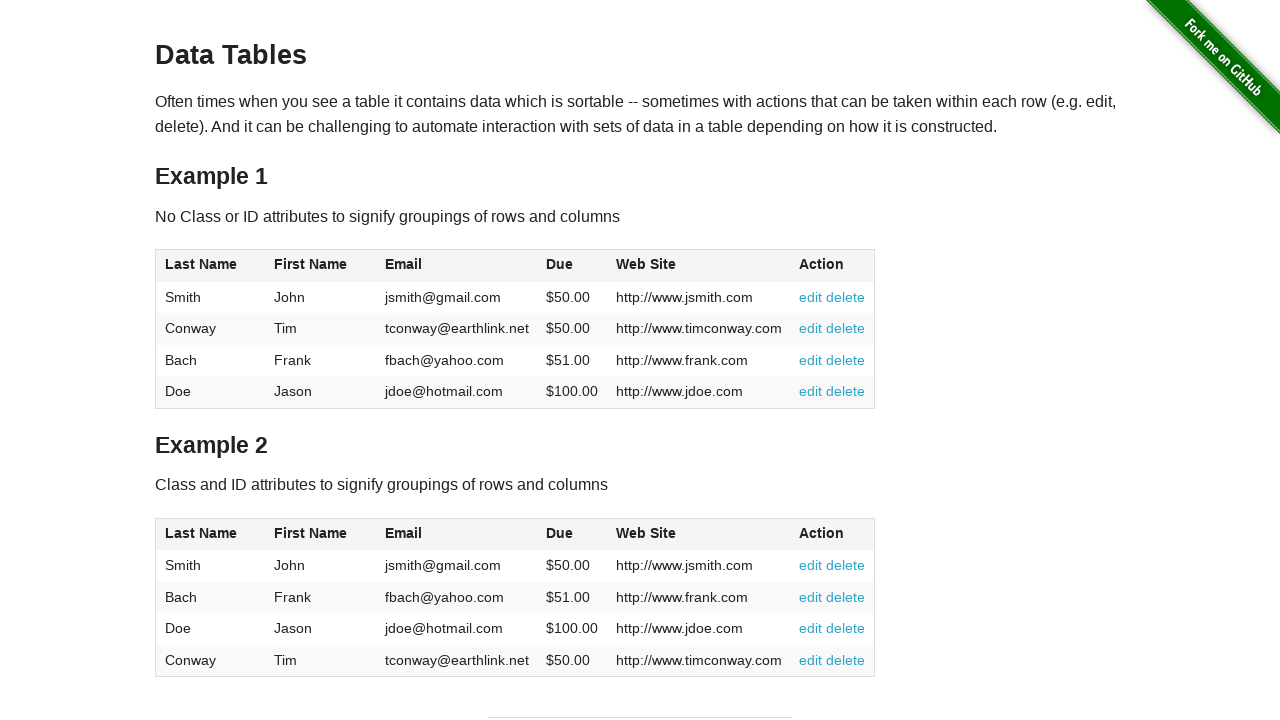

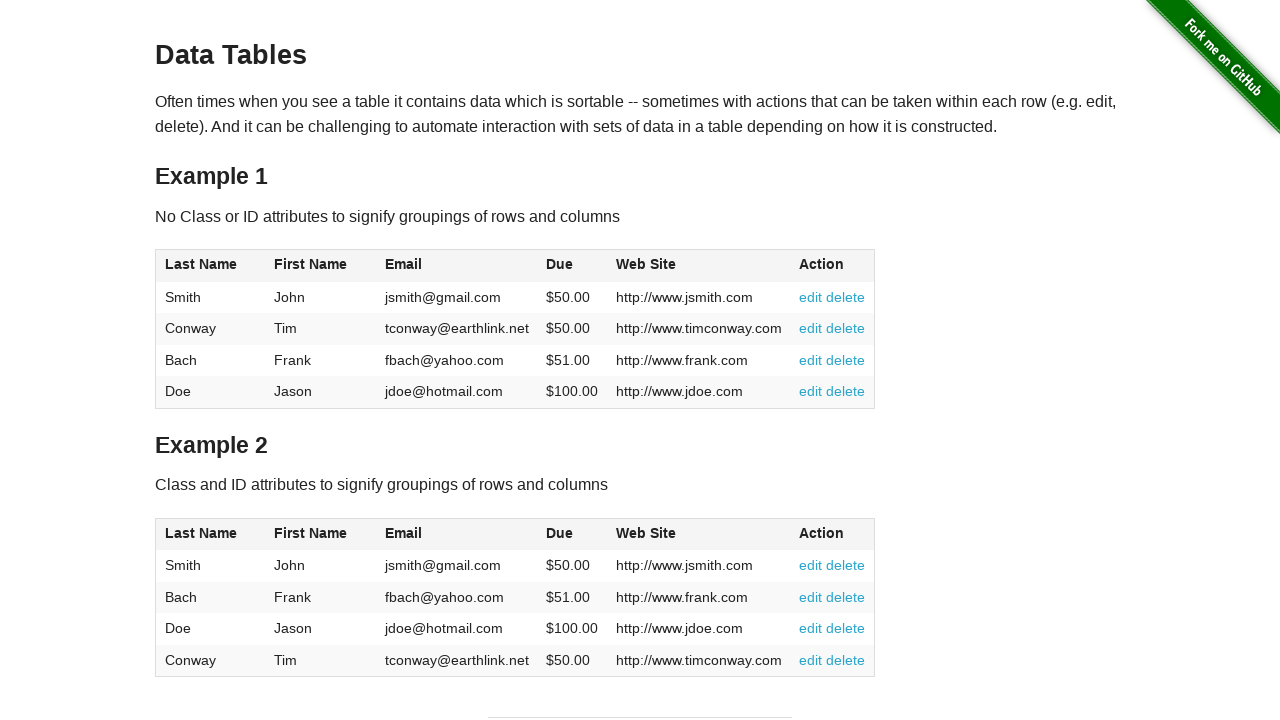